Tests dropdown selection functionality on a practice website by selecting the first option from a multi-select dropdown using index-based selection.

Starting URL: https://letcode.in/dropdowns

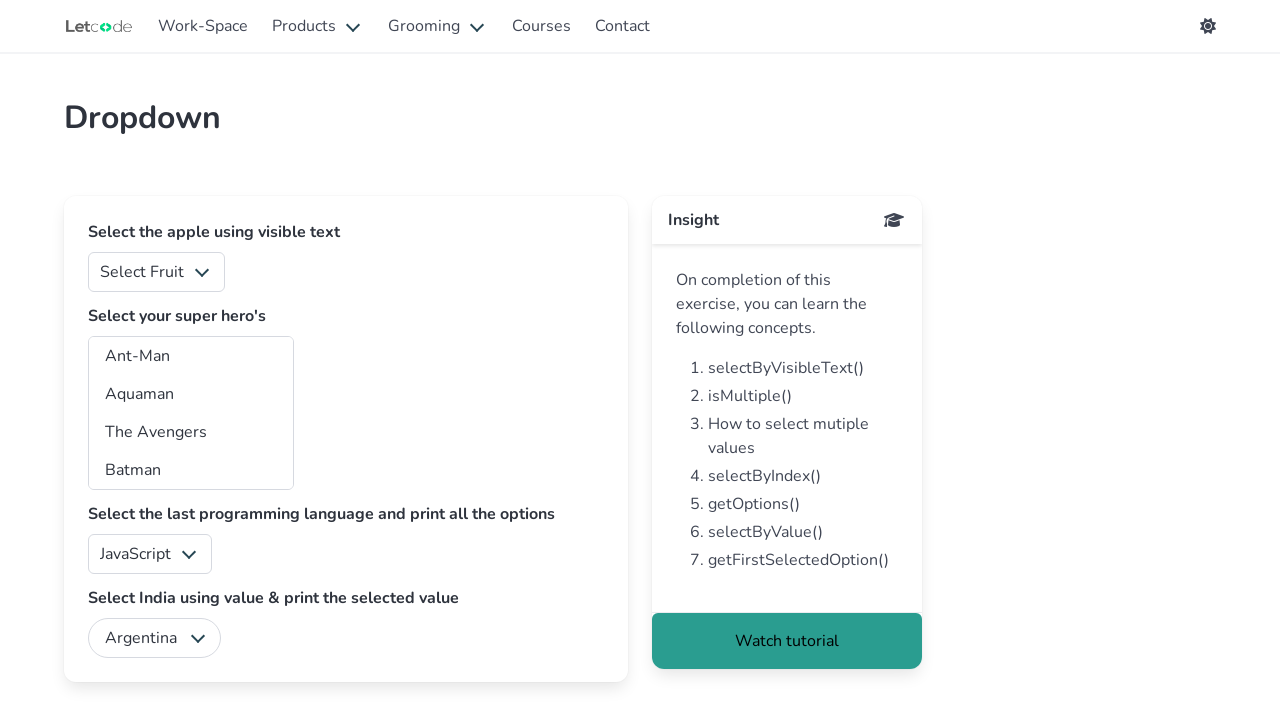

Waited for superheros dropdown to be visible
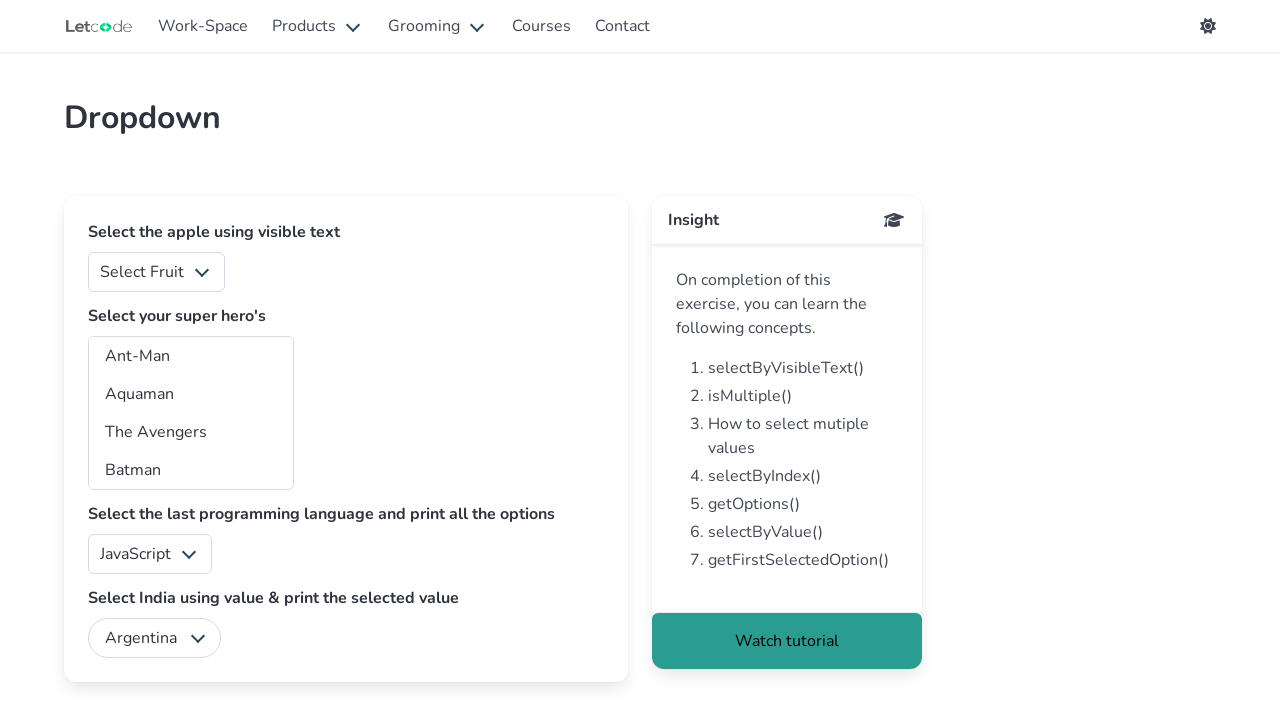

Selected first option (index 0) from superheros dropdown on #superheros
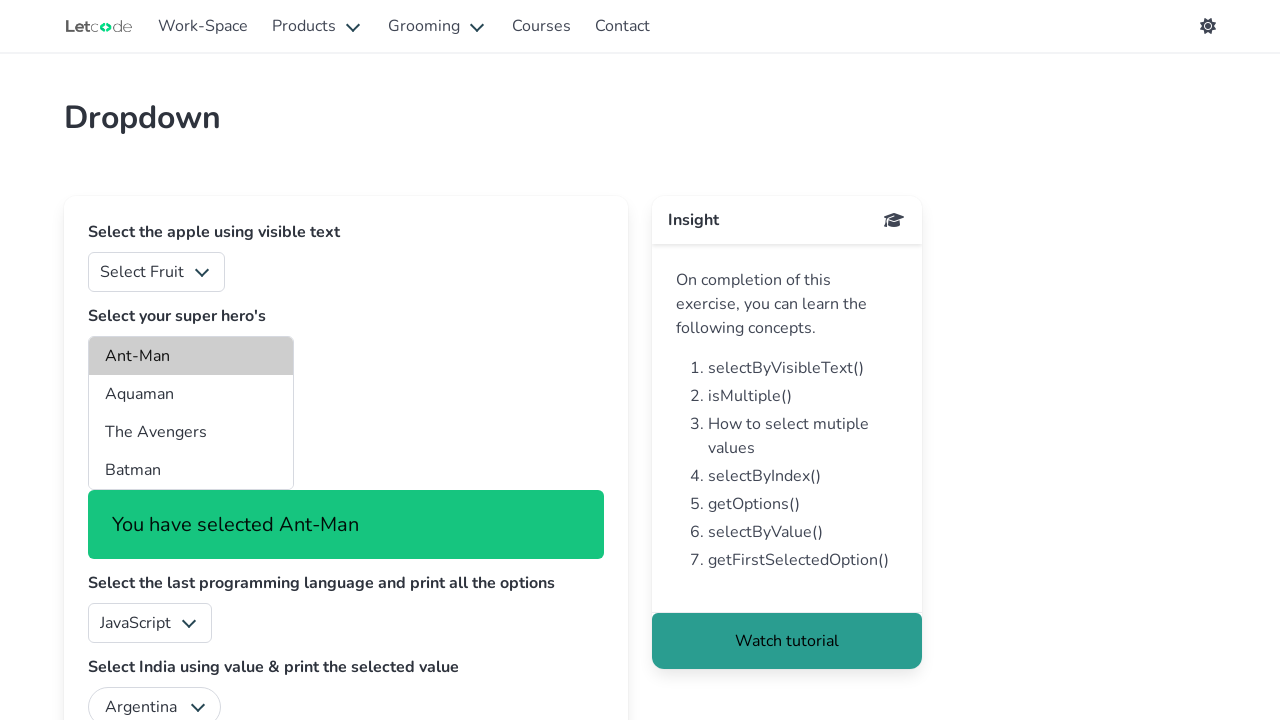

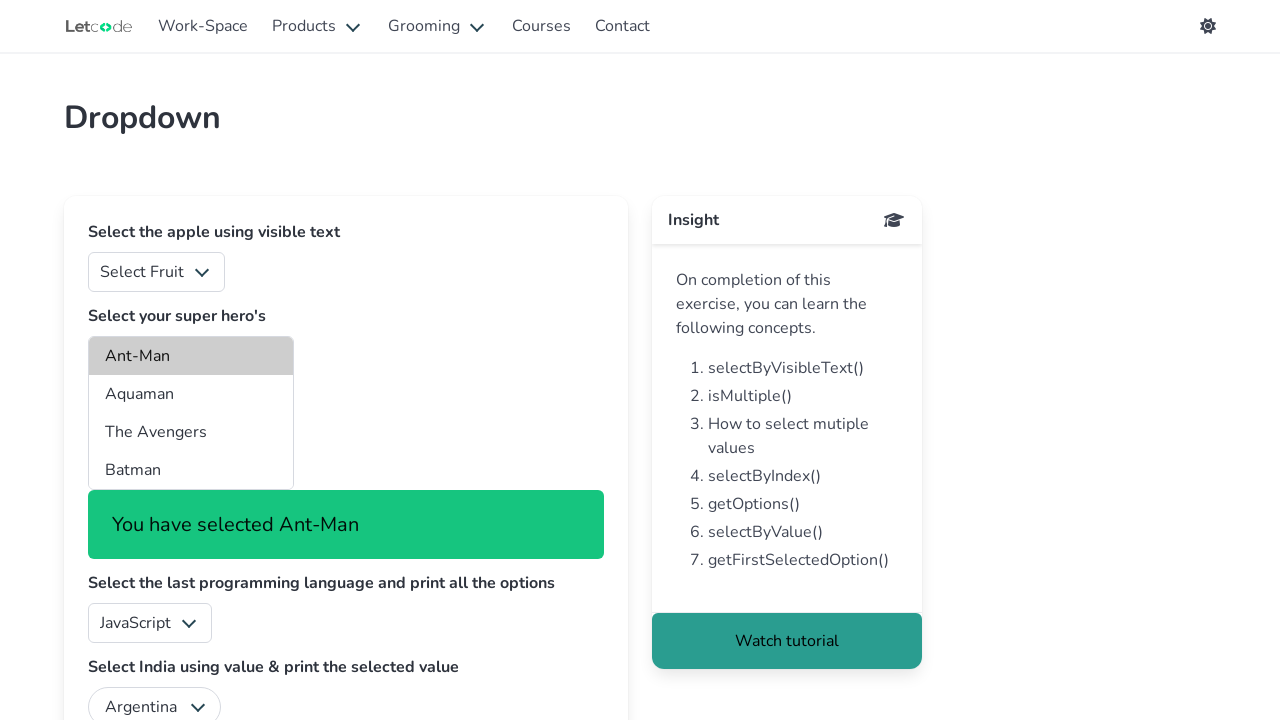